Tests jQuery UI drag and drop functionality by dragging an element into a droppable area within an iframe

Starting URL: https://jqueryui.com/droppable/

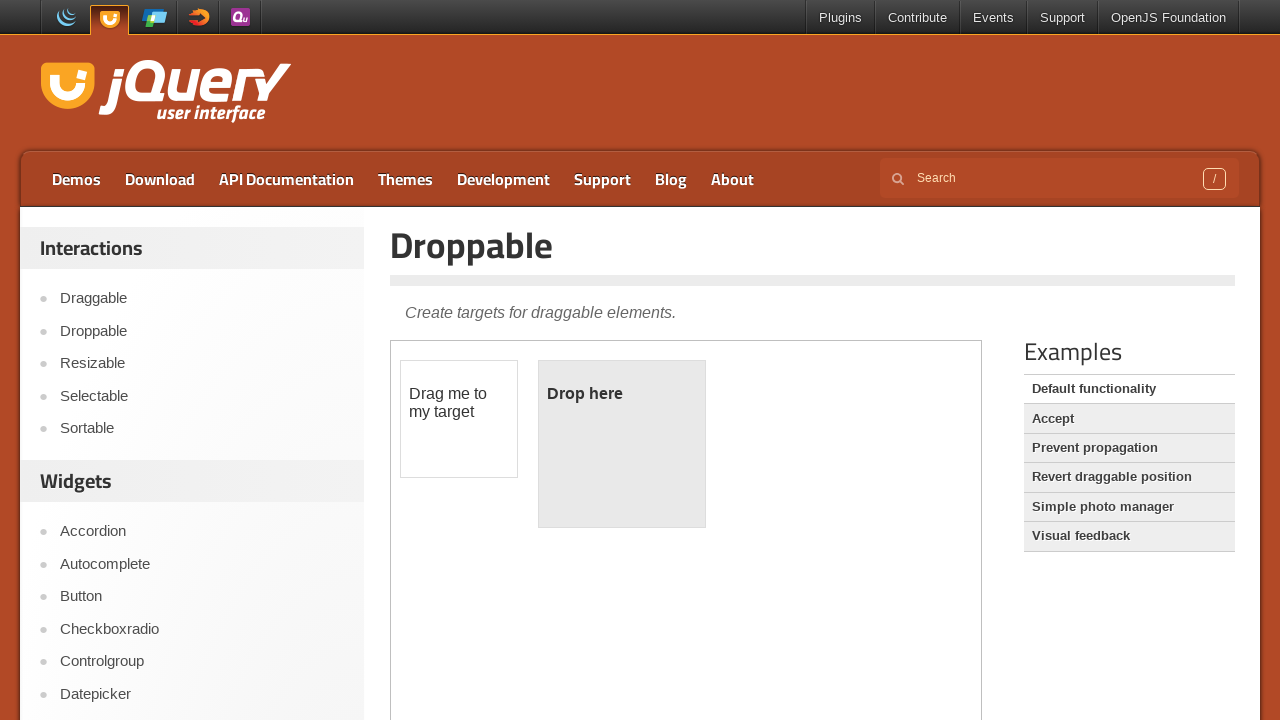

Located the demo iframe containing drag and drop elements
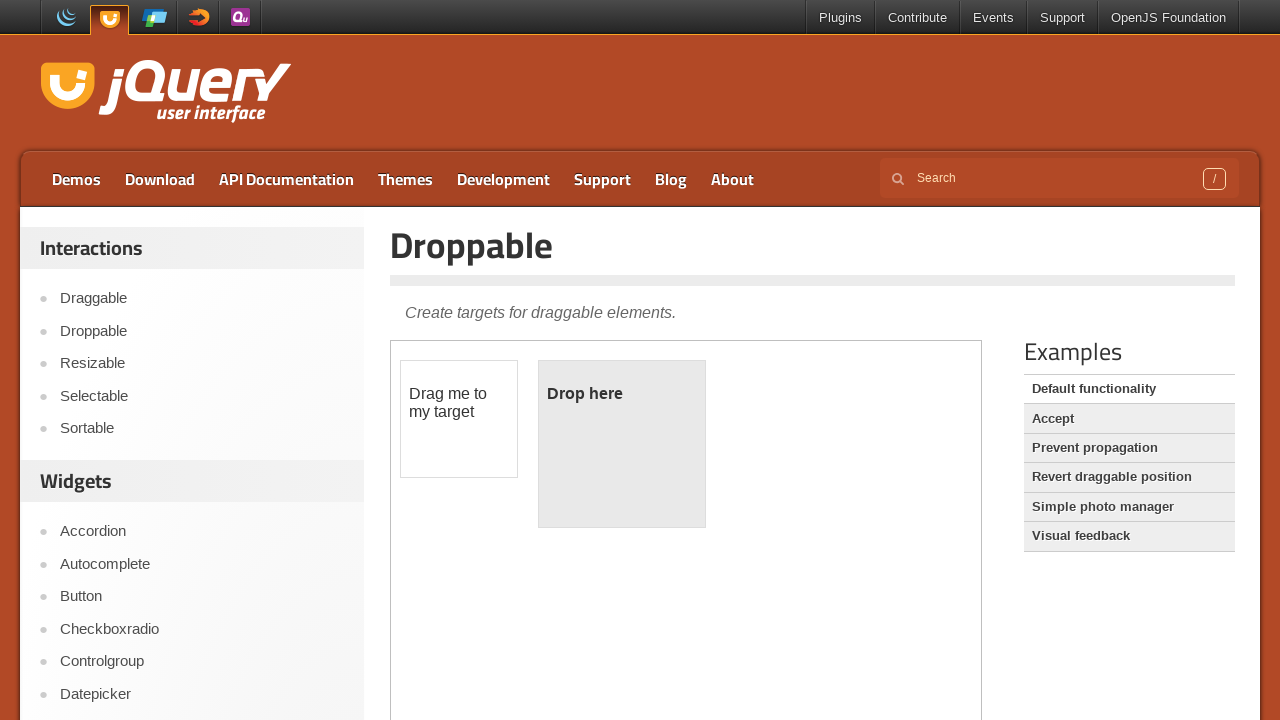

Located the draggable element with id 'draggable'
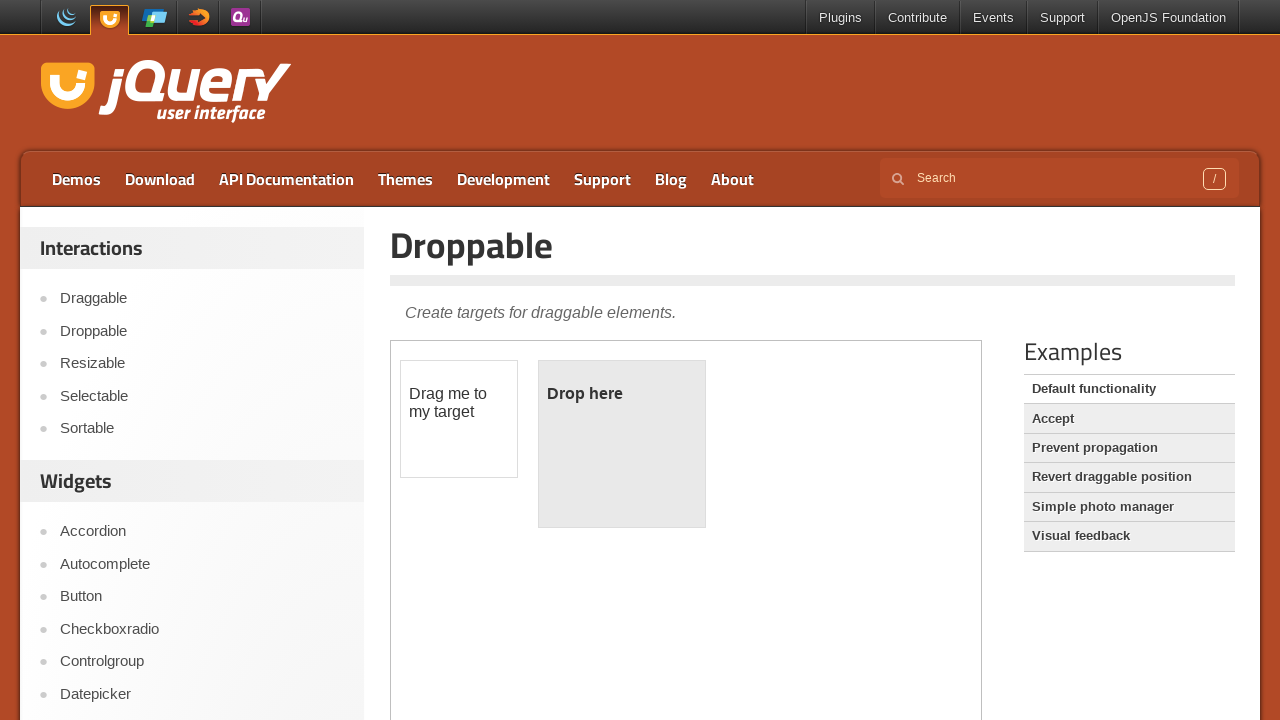

Located the droppable element with id 'droppable'
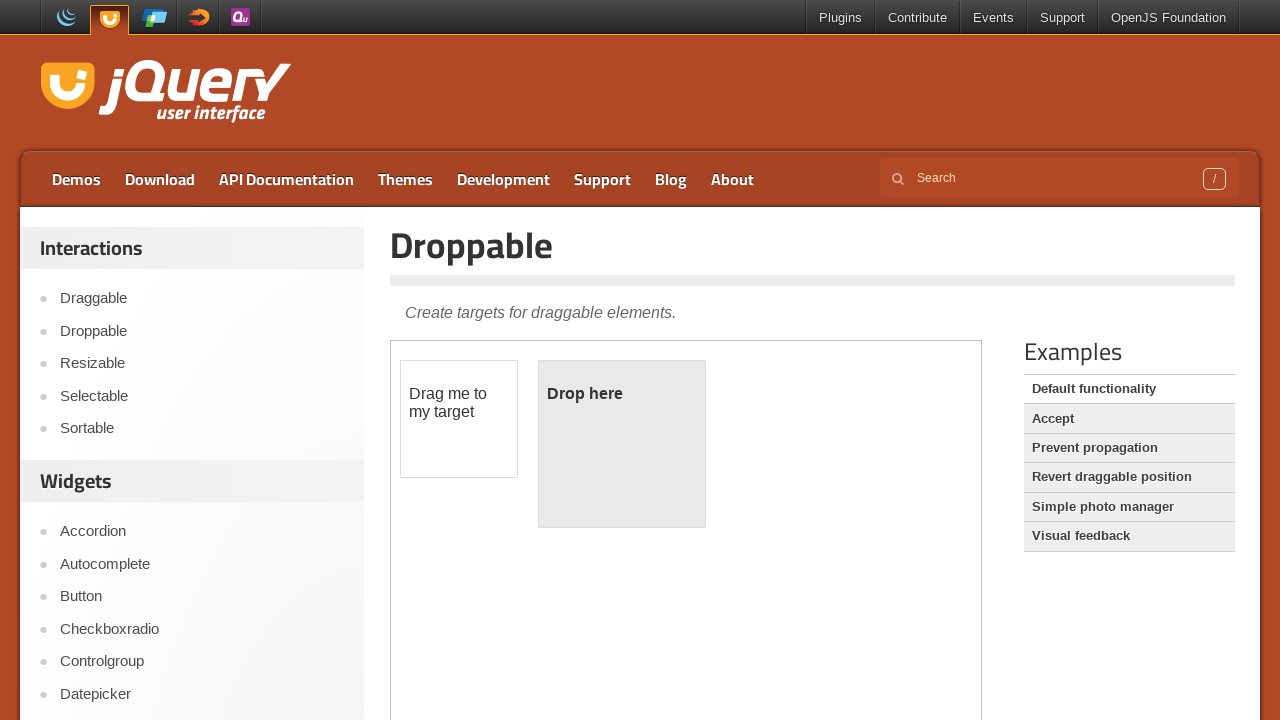

Dragged the draggable element into the droppable area at (622, 444)
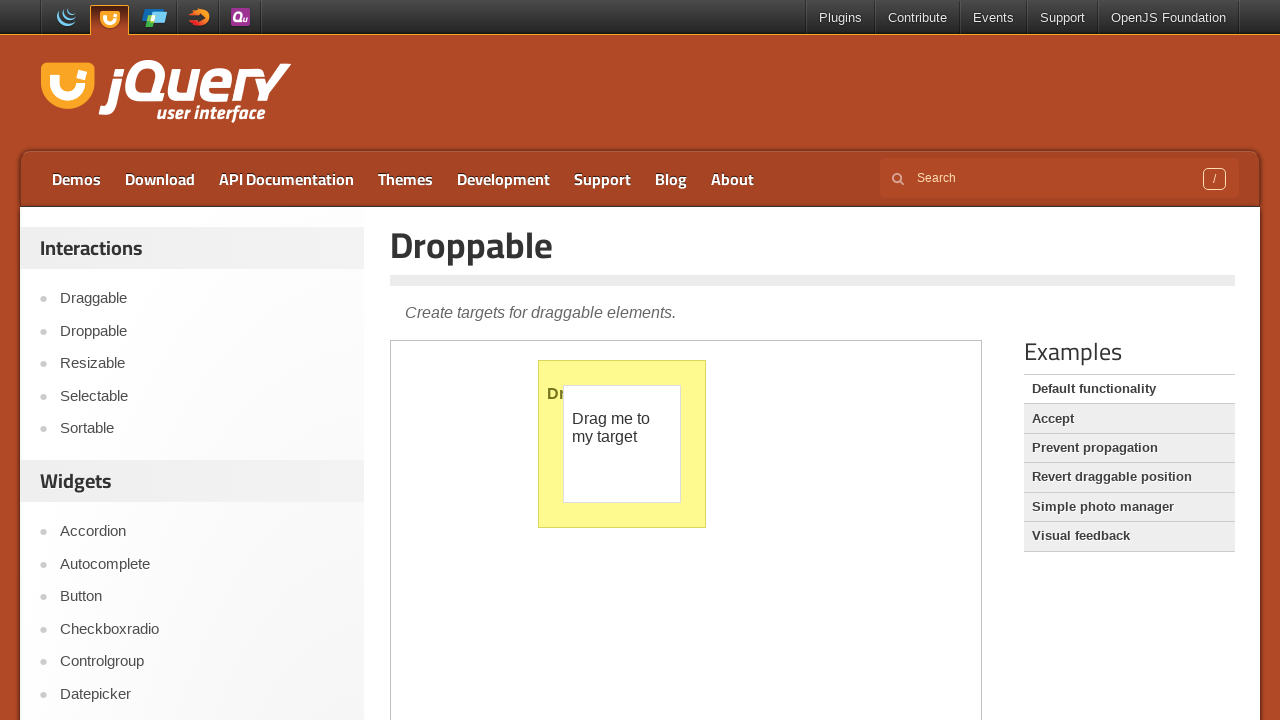

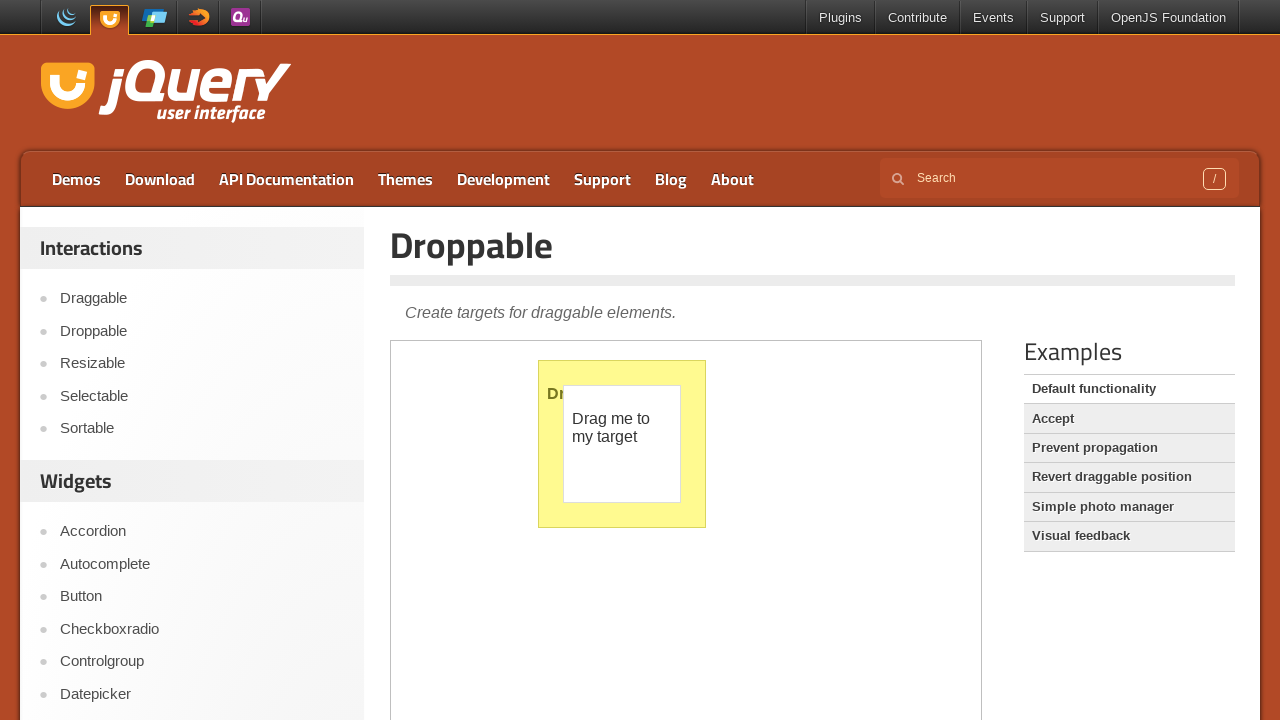